Tests right-click context menu functionality by performing a context click on a button element on the jQuery contextMenu demo page.

Starting URL: http://swisnl.github.io/jQuery-contextMenu/demo.html

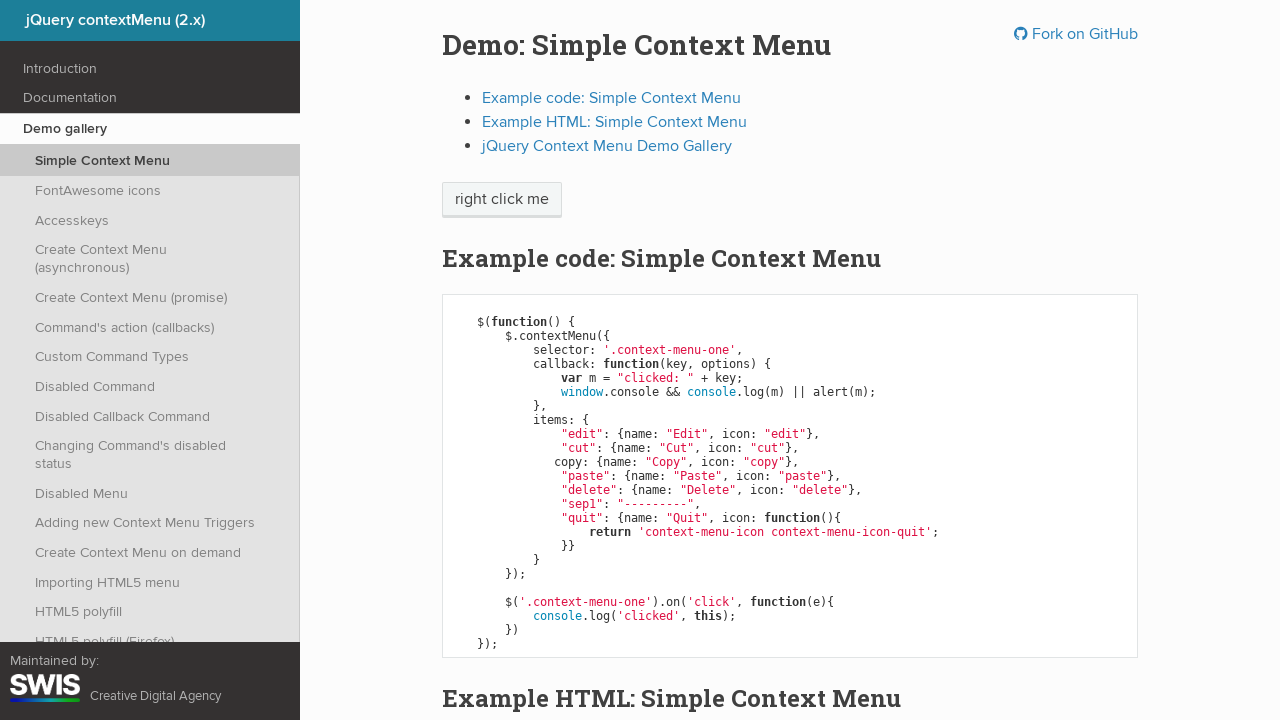

Right-click button became visible
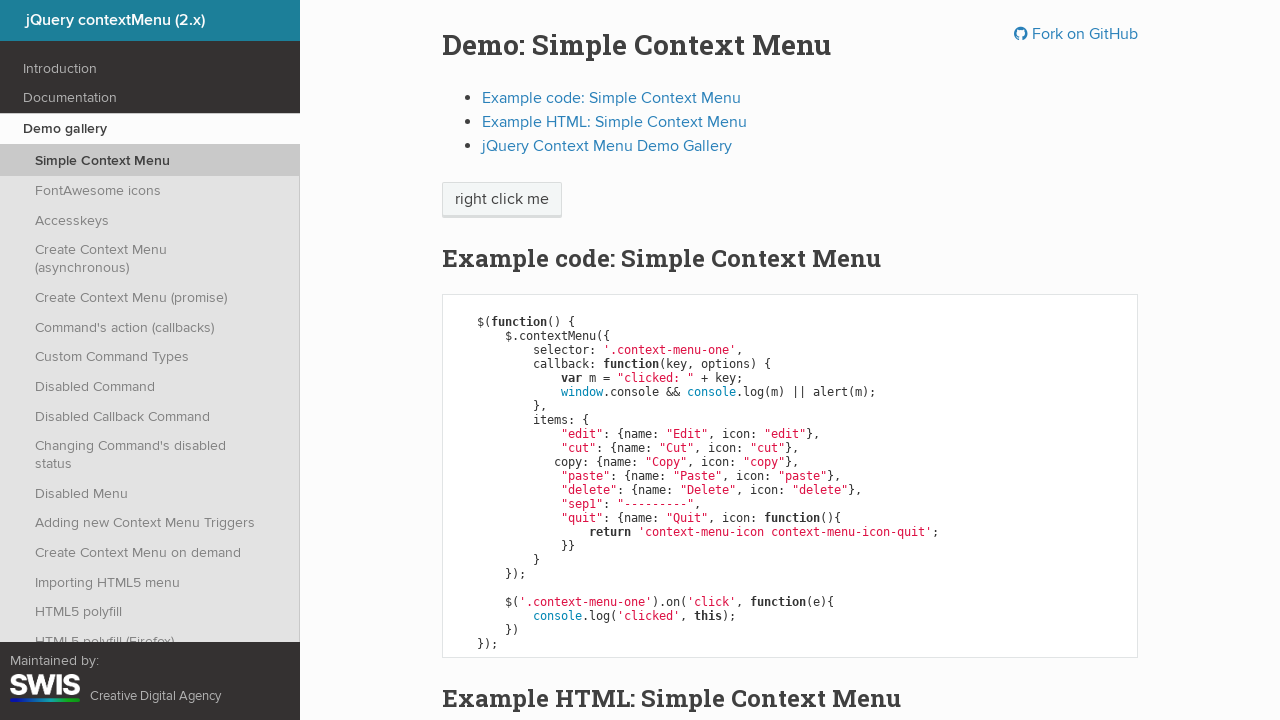

Performed right-click on the context menu button at (502, 200) on span.context-menu-one.btn.btn-neutral
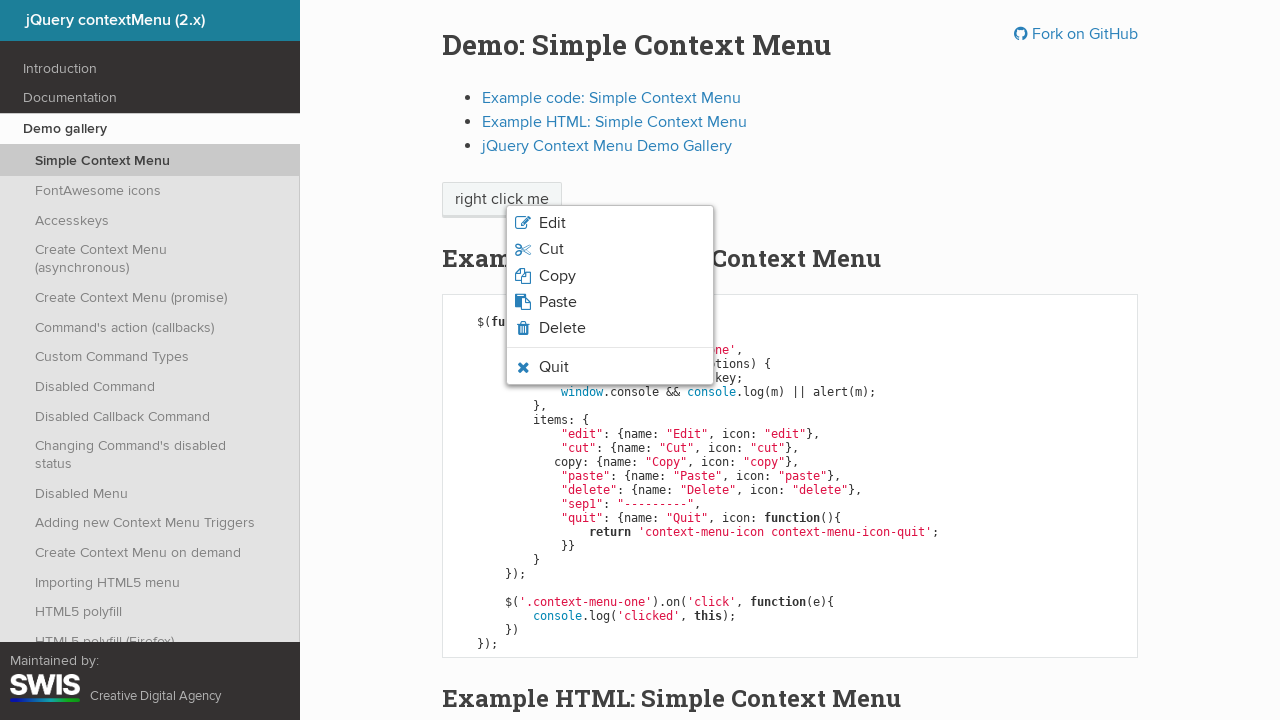

Context menu appeared
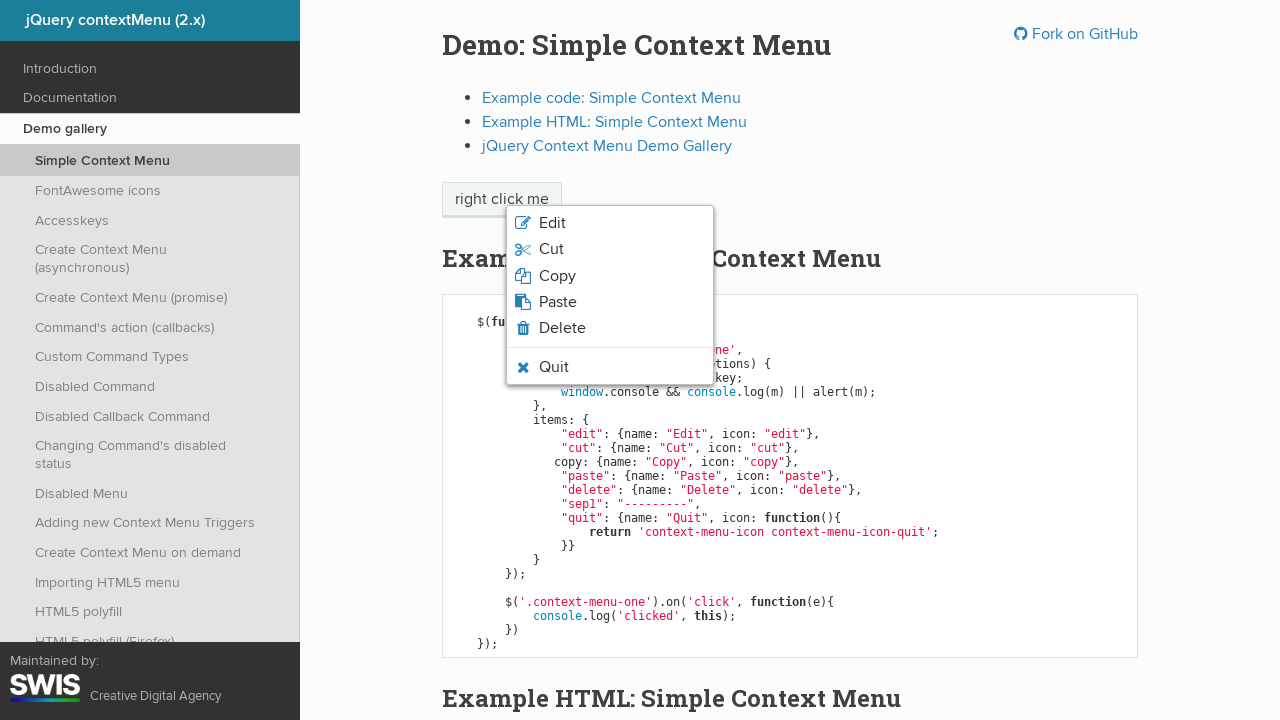

Clicked on the first context menu item (Edit) at (610, 223) on .context-menu-item:first-child
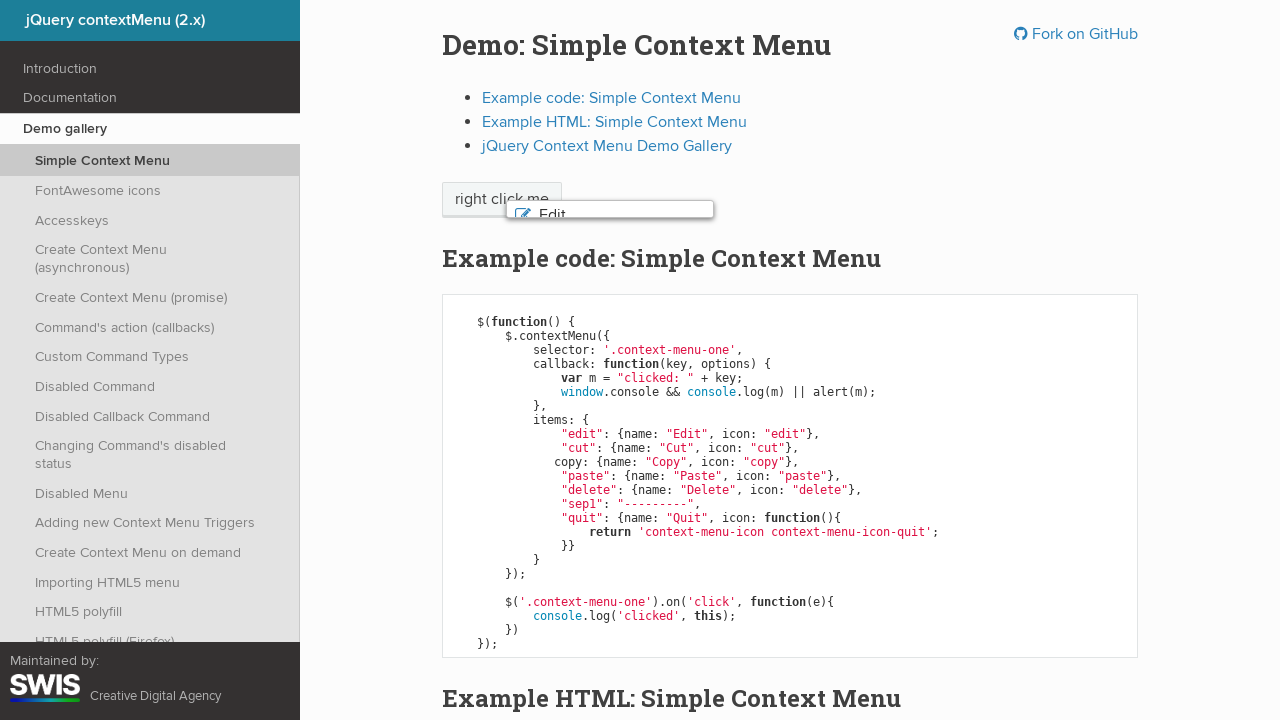

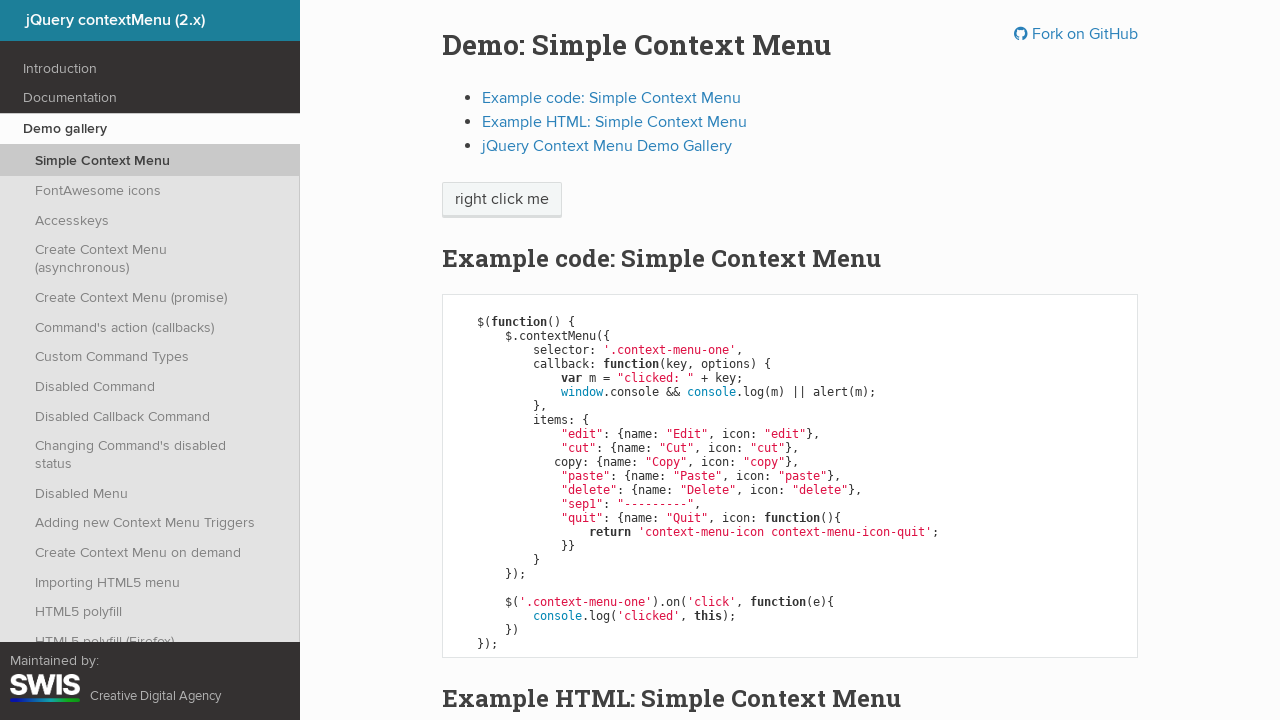